Tests that all top bar menu options are visible and the footer with basic contact data is displayed correctly on the business page

Starting URL: https://alan-systems.com/en/business/

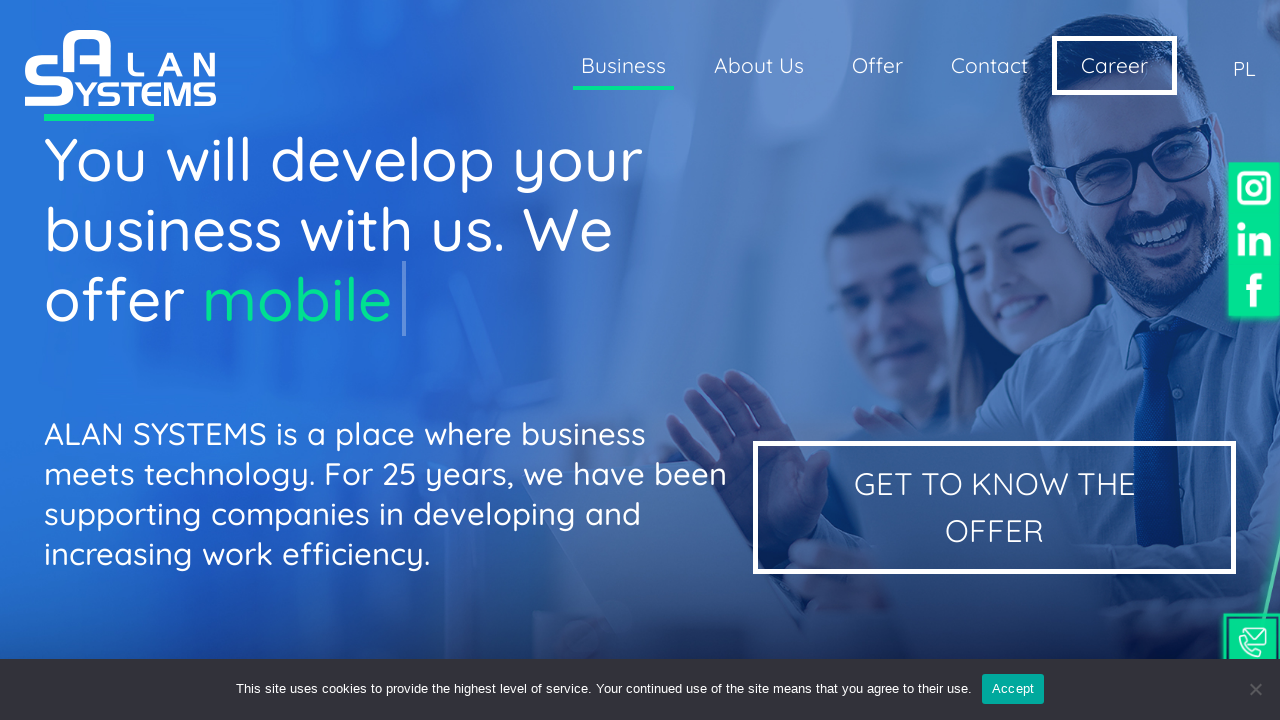

Top bar navigation menu is visible
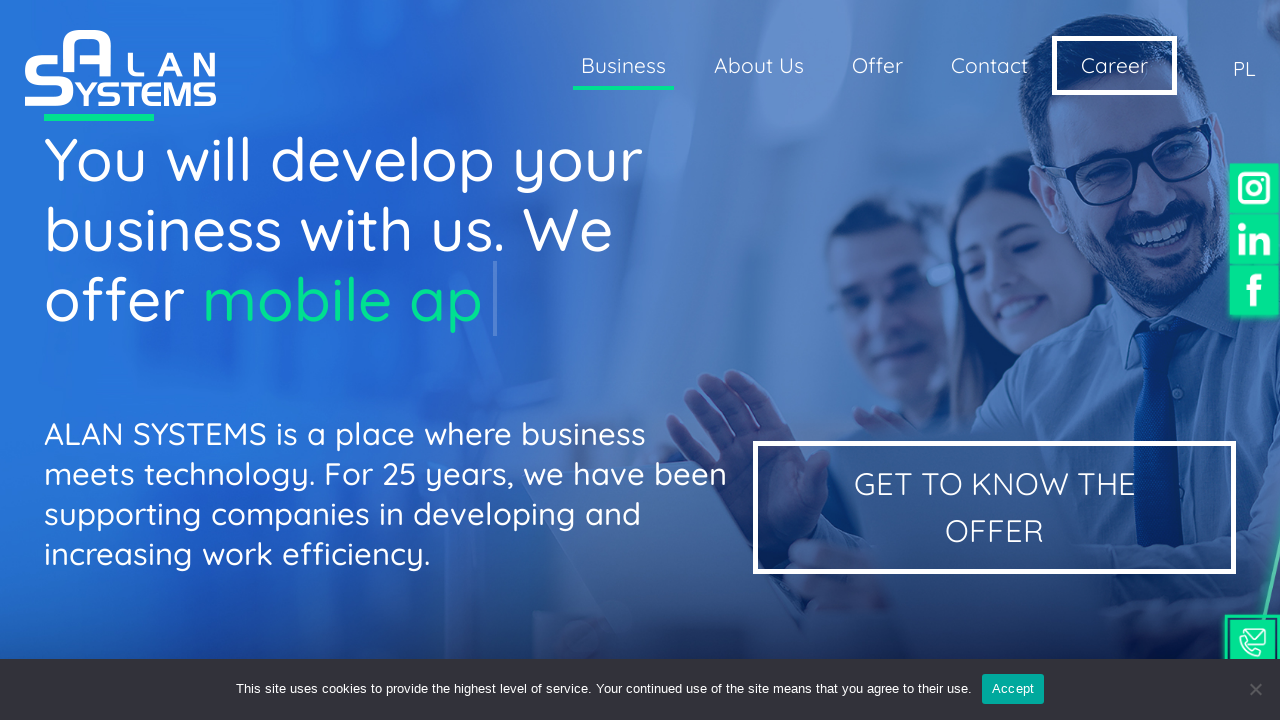

Footer with contact data is visible
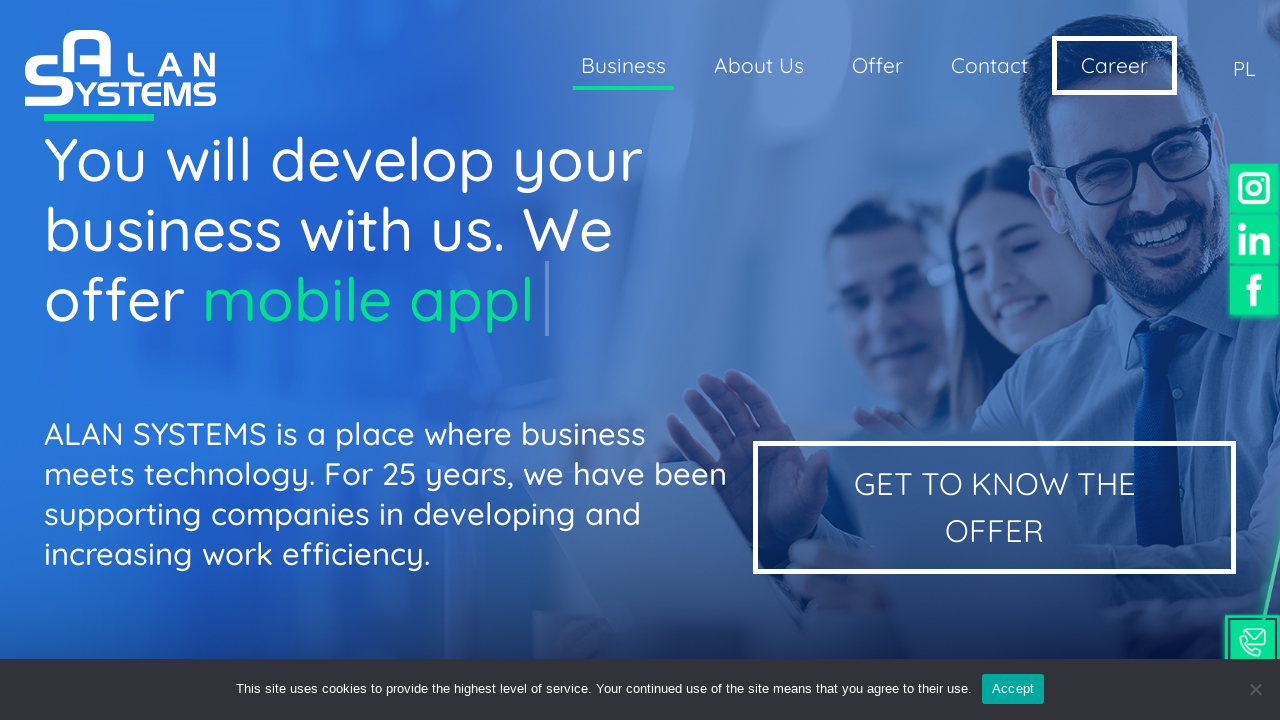

Header menu items are visible
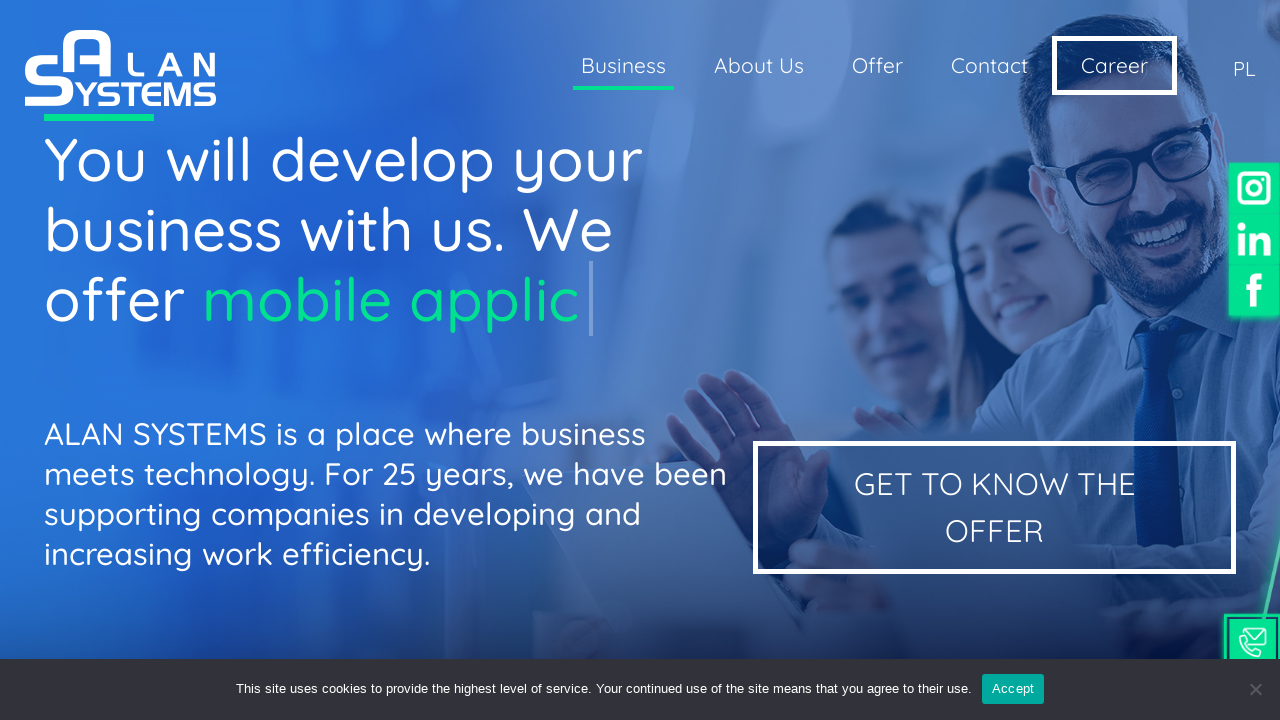

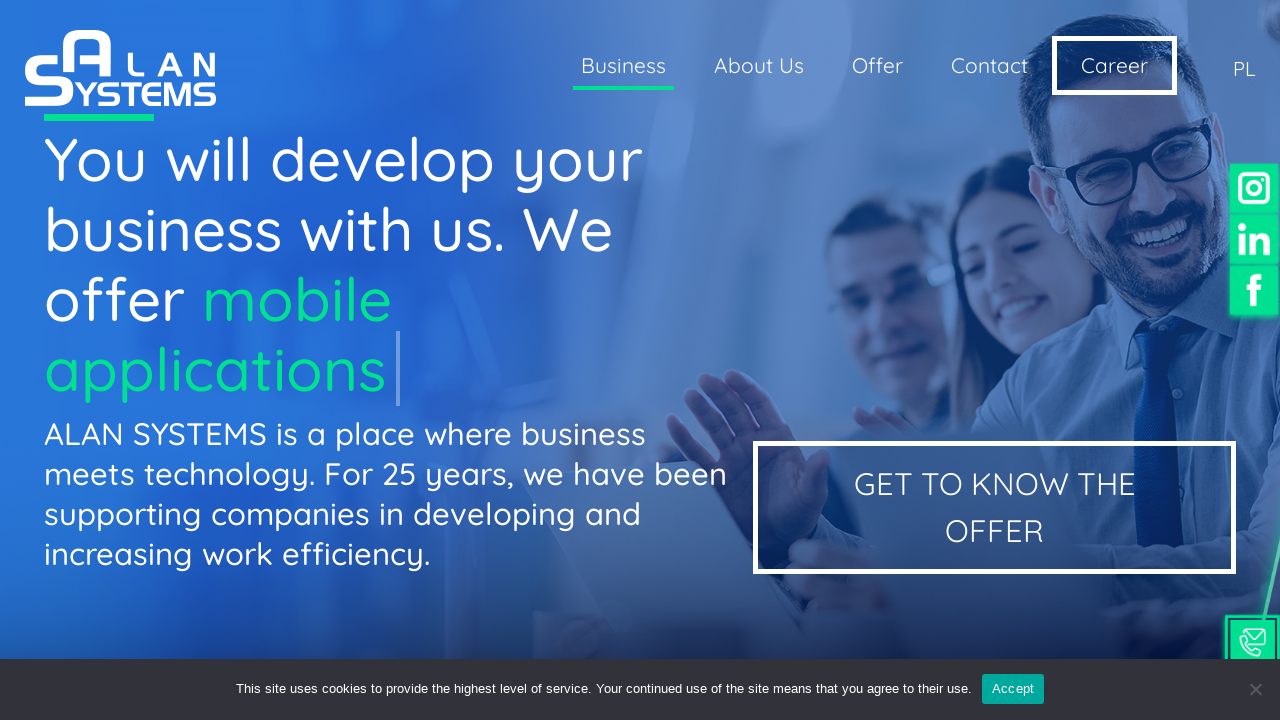